Tests a registration form by filling out personal information fields (first name, last name, address, email, phone), selecting a hobby checkbox, entering password fields, and submitting the form.

Starting URL: https://demo.automationtesting.in/Register.html

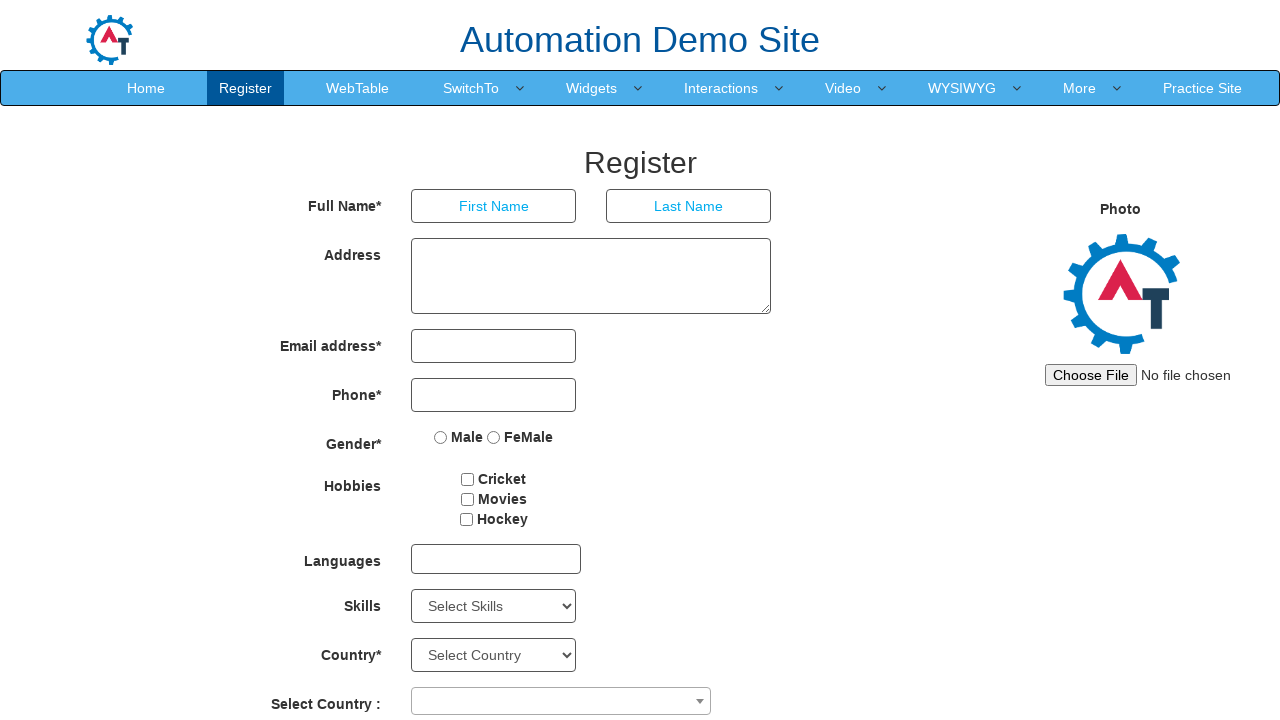

Filled first name field with 'sneha' on input[placeholder='First Name']
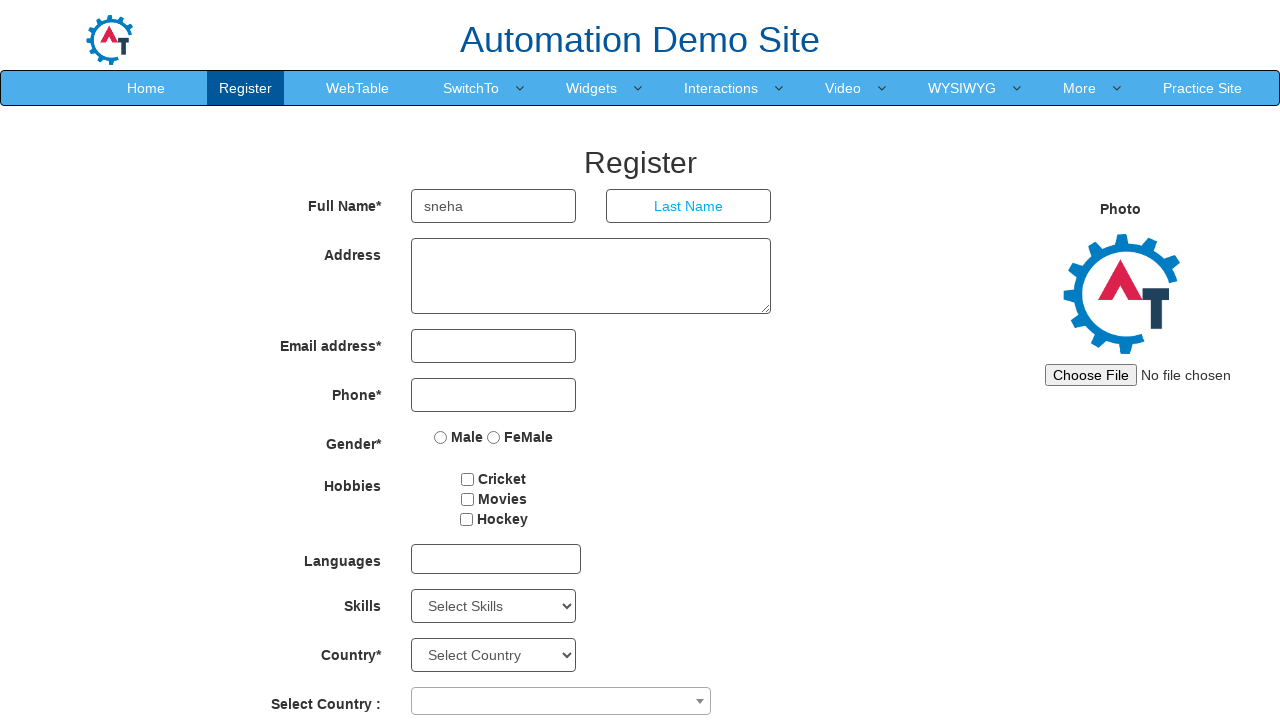

Filled last name field with 'priya' on input[placeholder='Last Name']
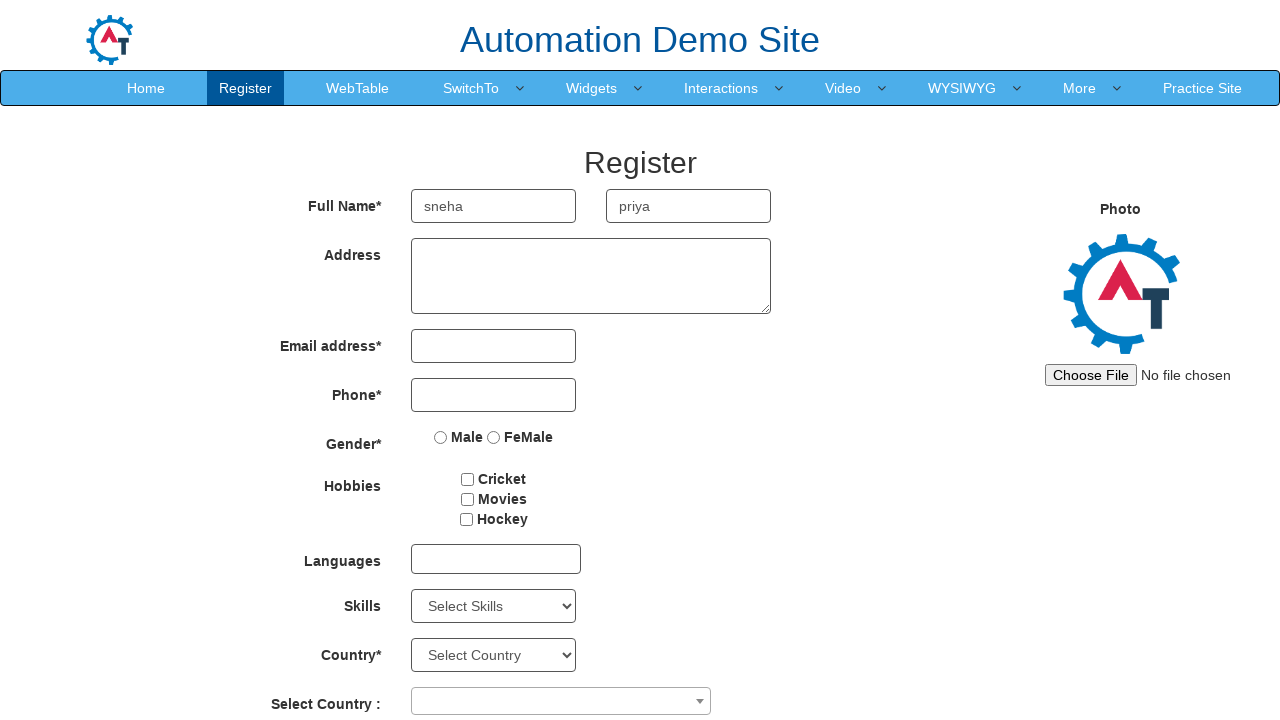

Filled address field with 'viruthunagar' on textarea[rows='3']
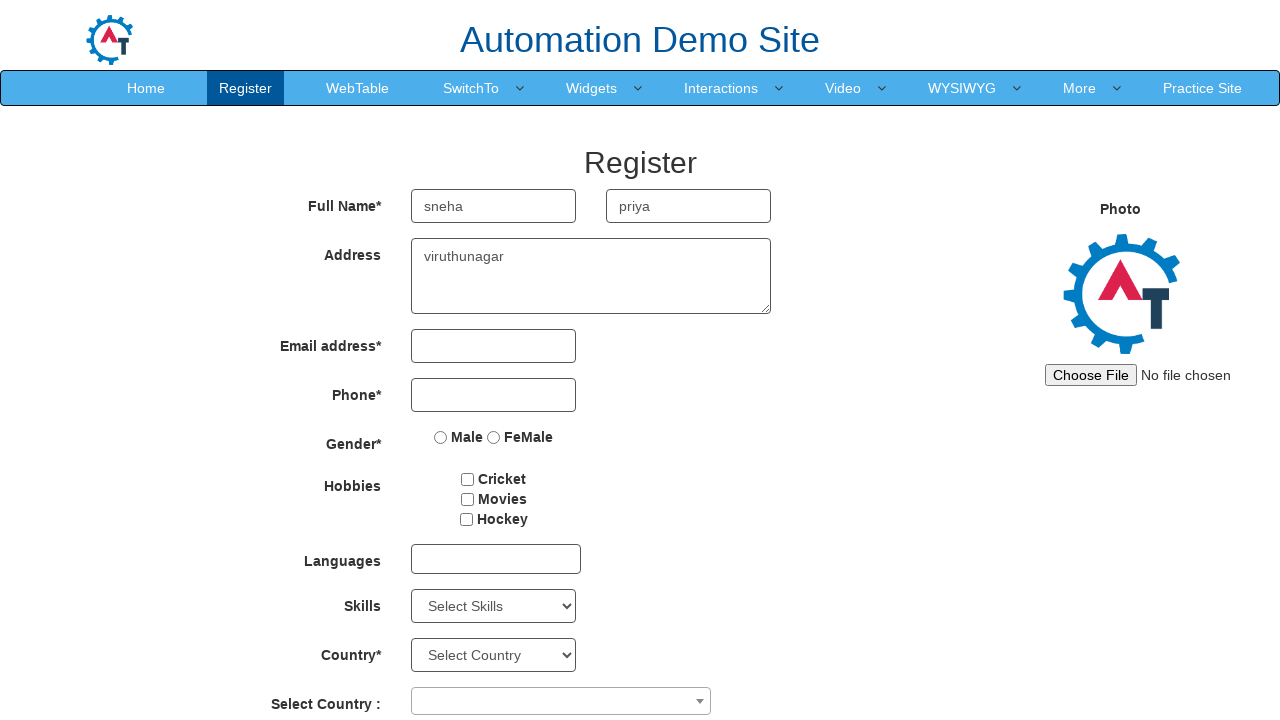

Filled email field with 'ijk@gmail.com' on input[type='email']
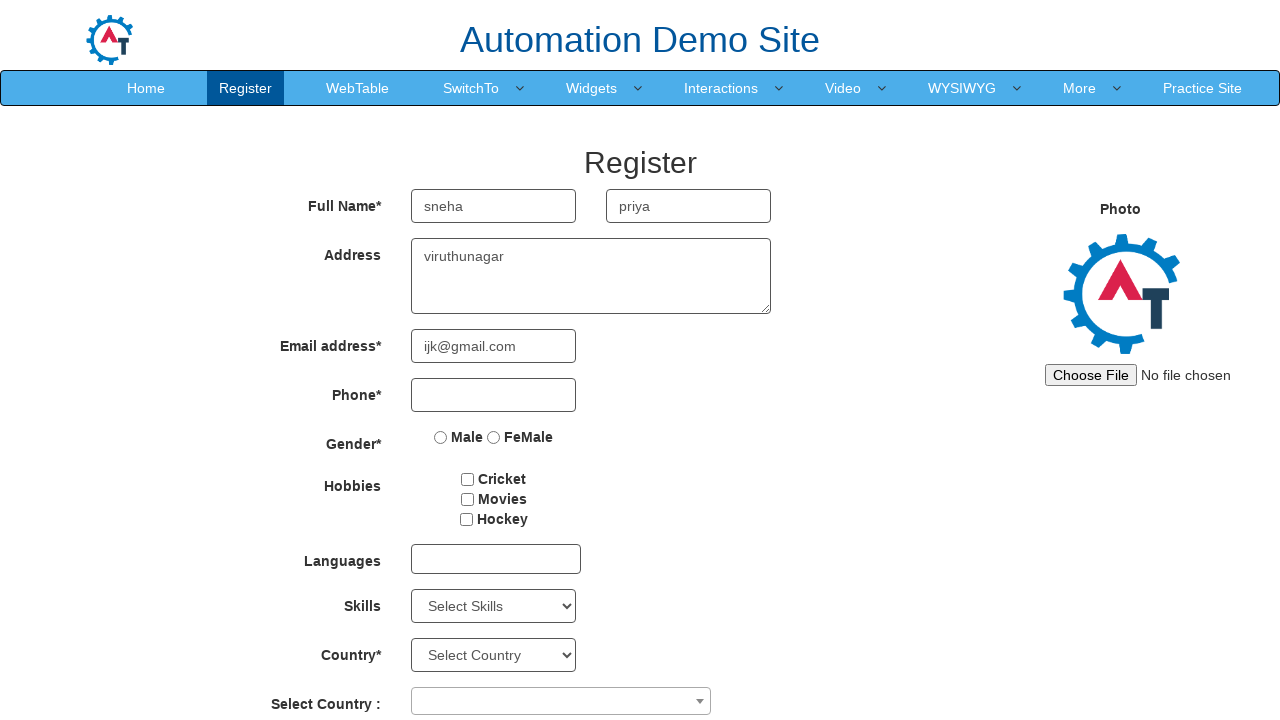

Filled phone number field with '9874563621' on input[type='tel']
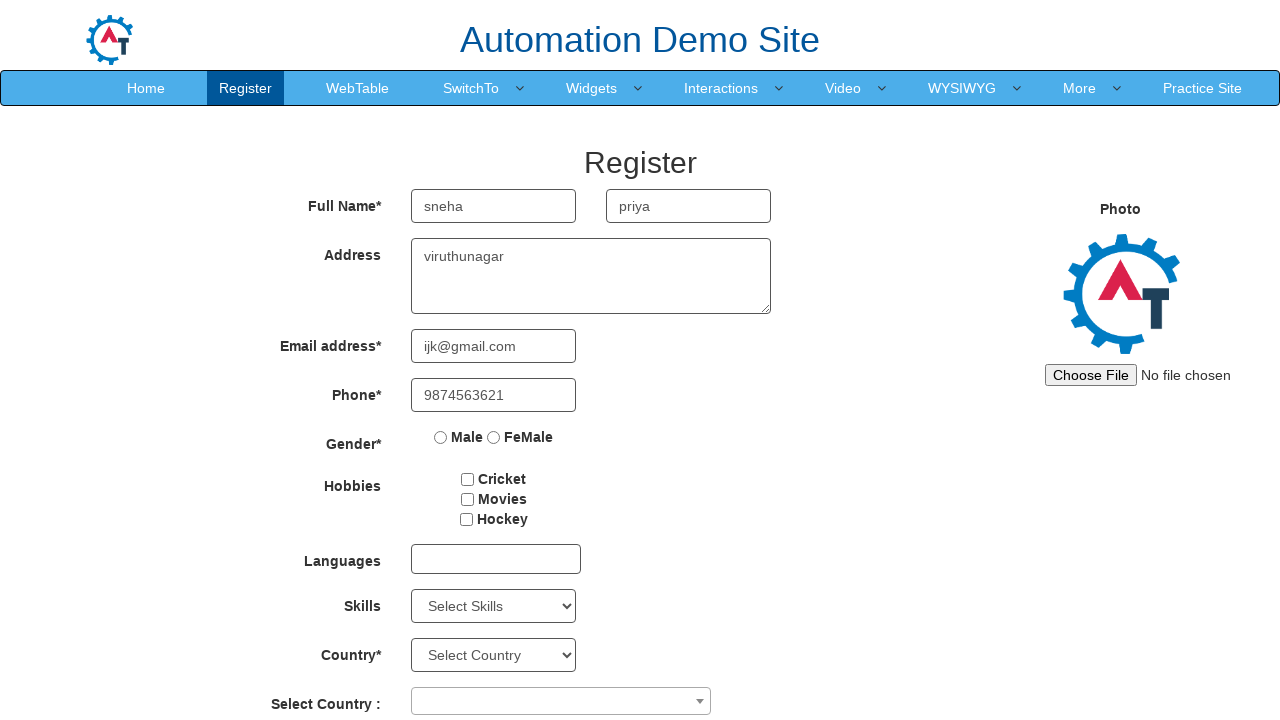

Cleared the address field on textarea[rows='3']
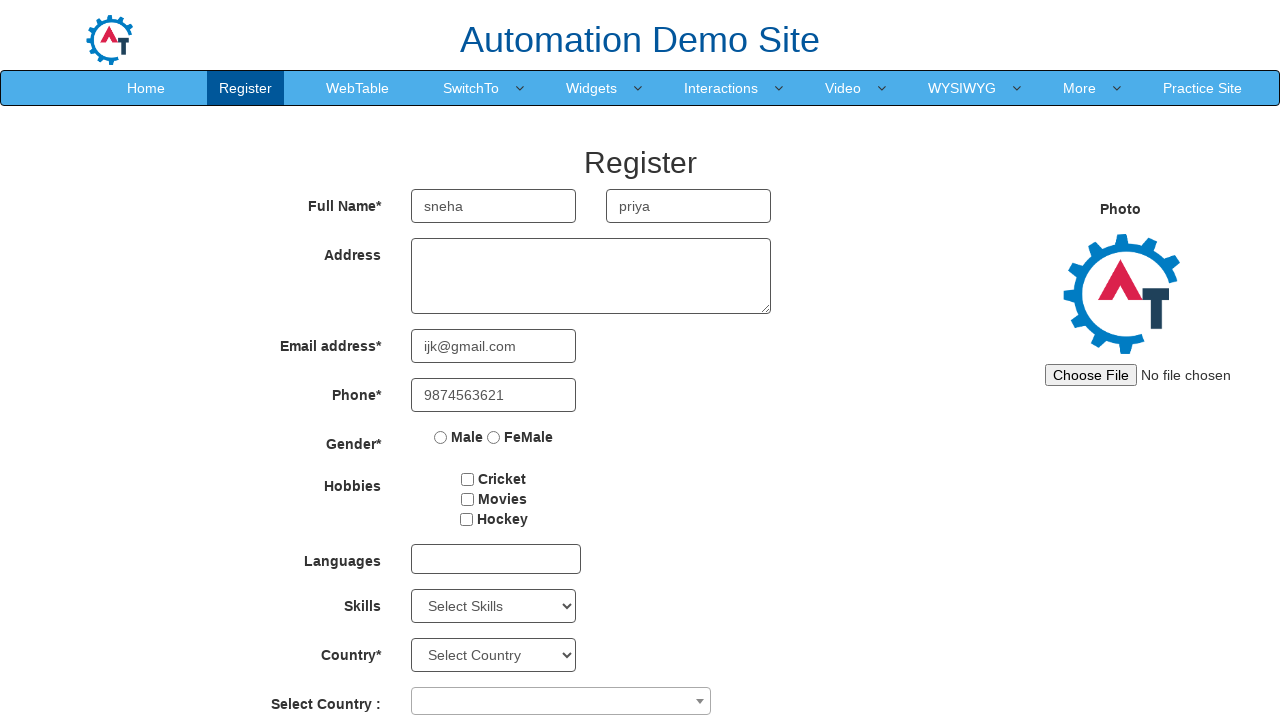

Selected Cricket hobby checkbox at (468, 479) on input[value='Cricket']
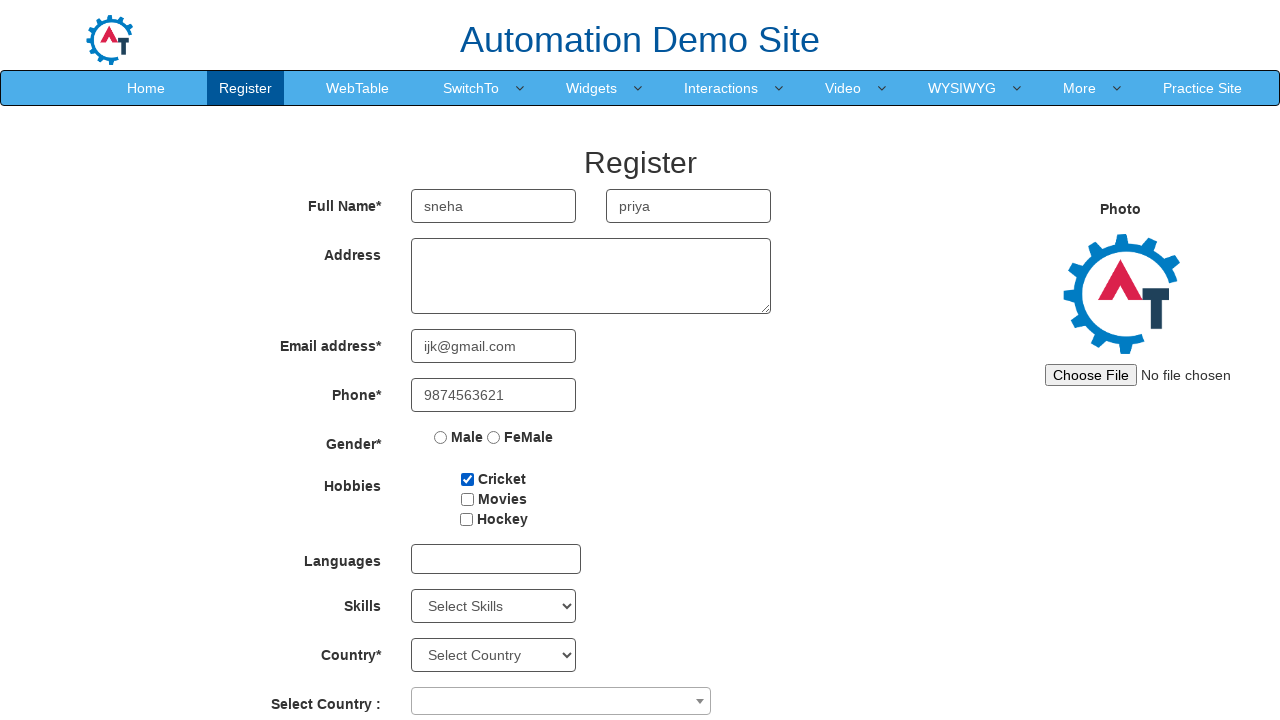

Filled first password field with '123' on input#firstpassword
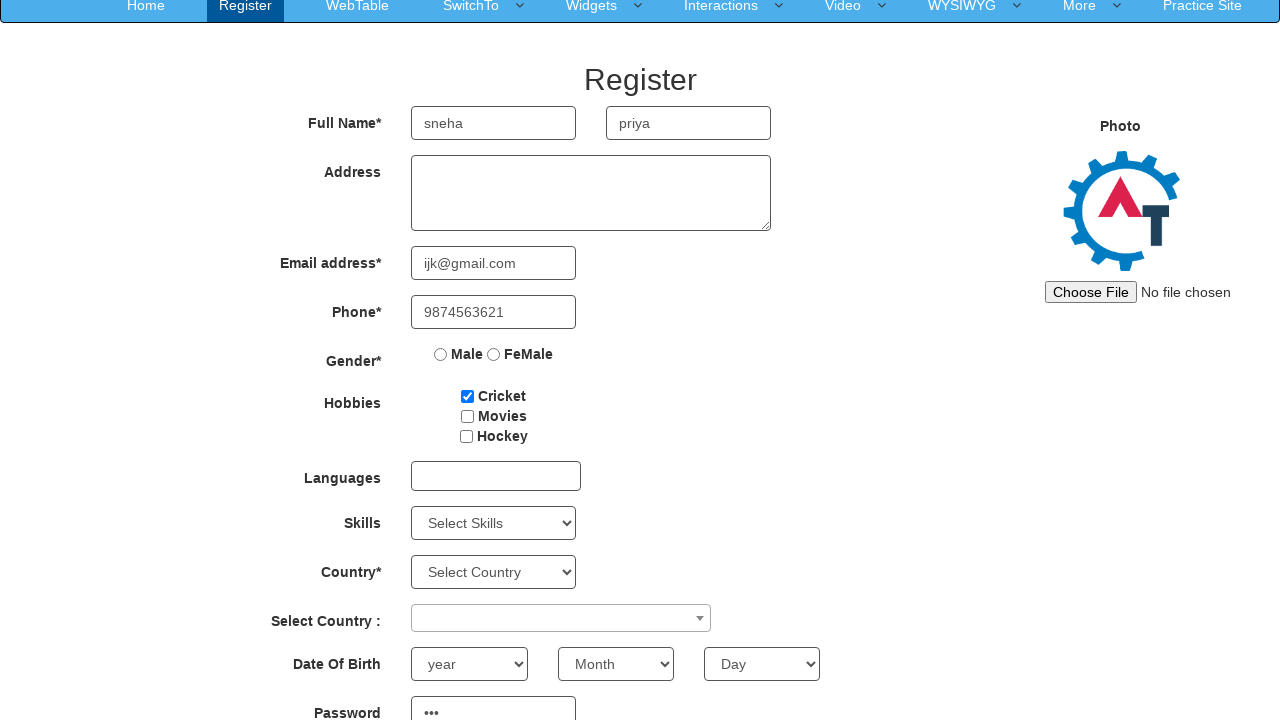

Filled confirm password field with '123' on input#secondpassword
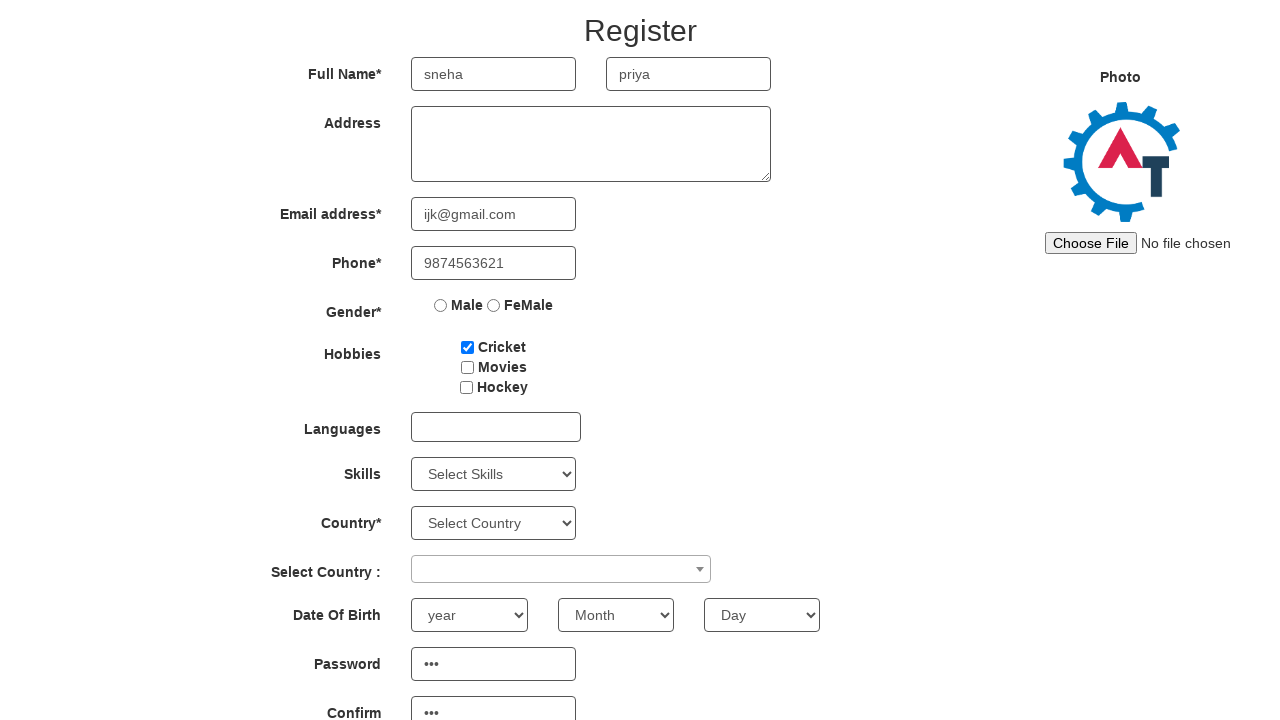

Clicked submit button to register at (572, 623) on button#submitbtn
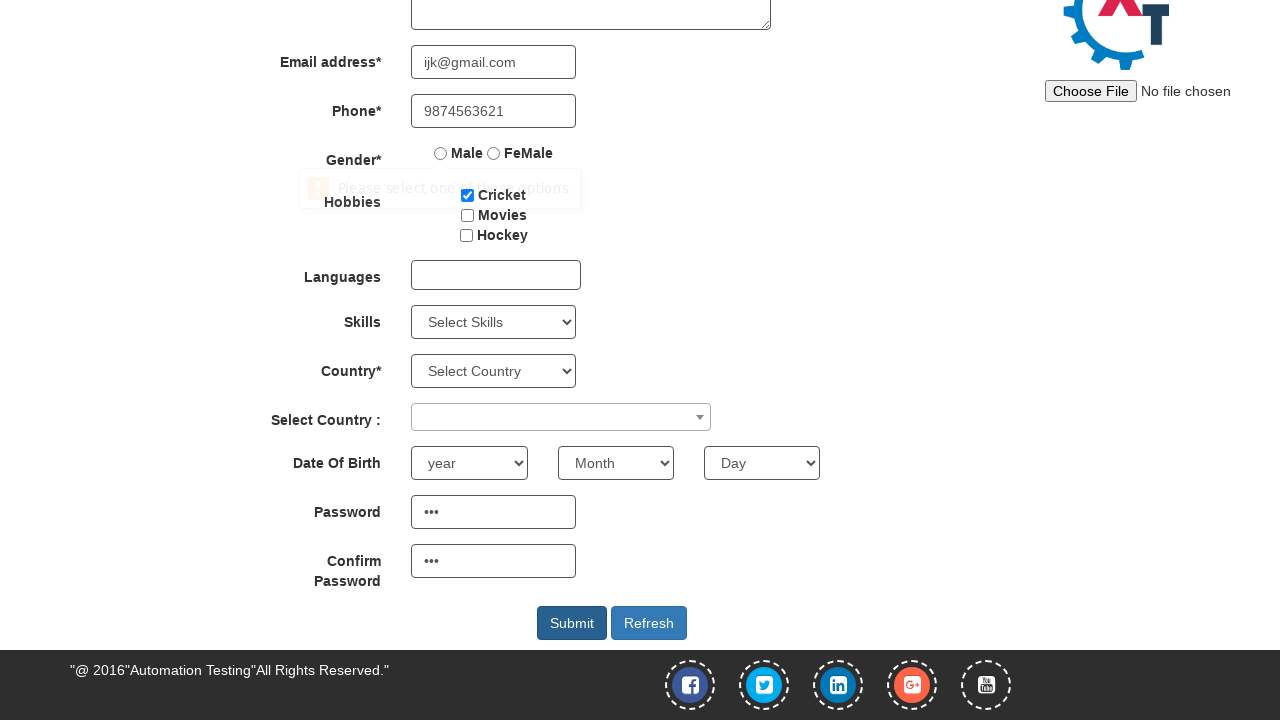

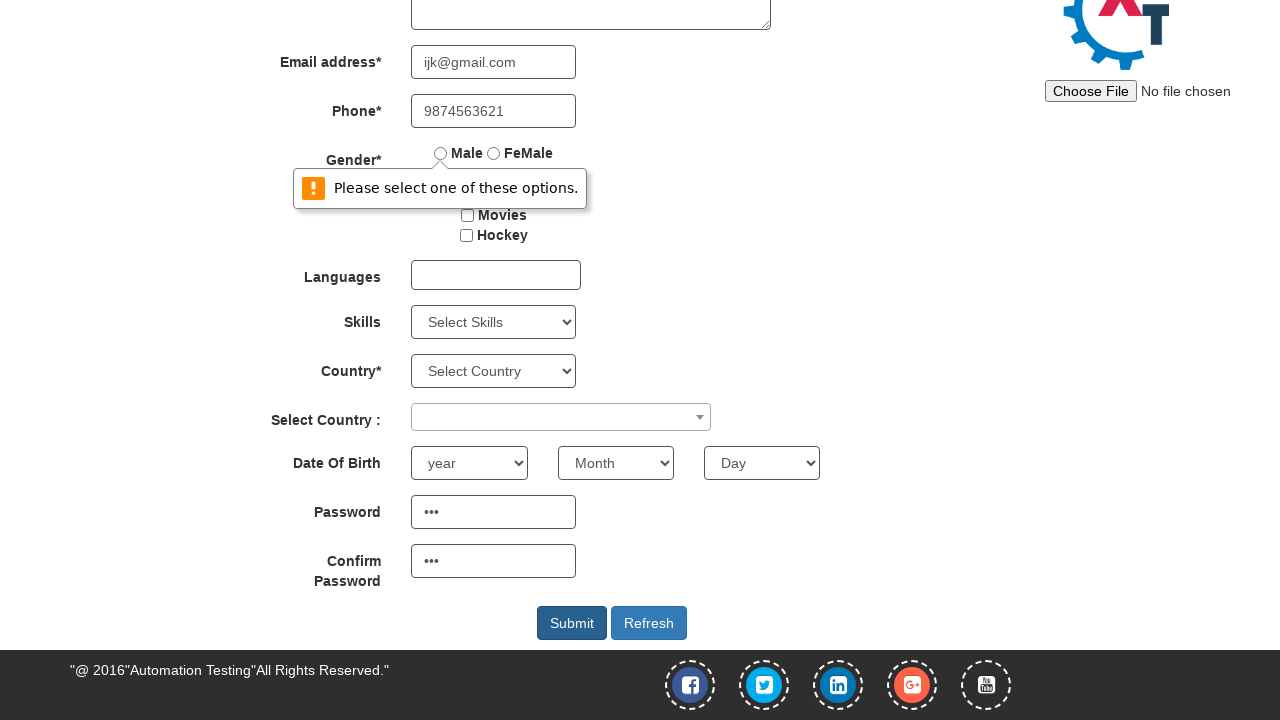